Tests iframe navigation by switching between parent frame and child iframes, clicking toggle buttons and play button

Starting URL: https://www.automationtesting.co.uk/iframes.html

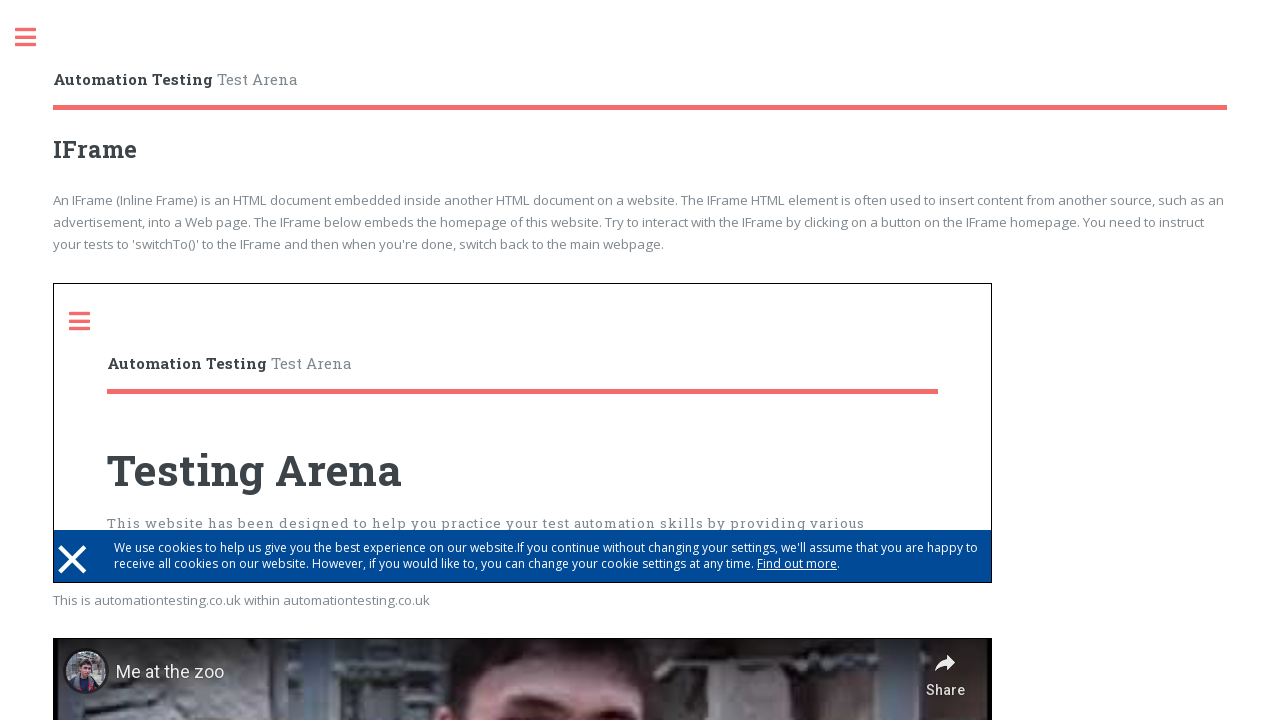

Navigated to iframes test page
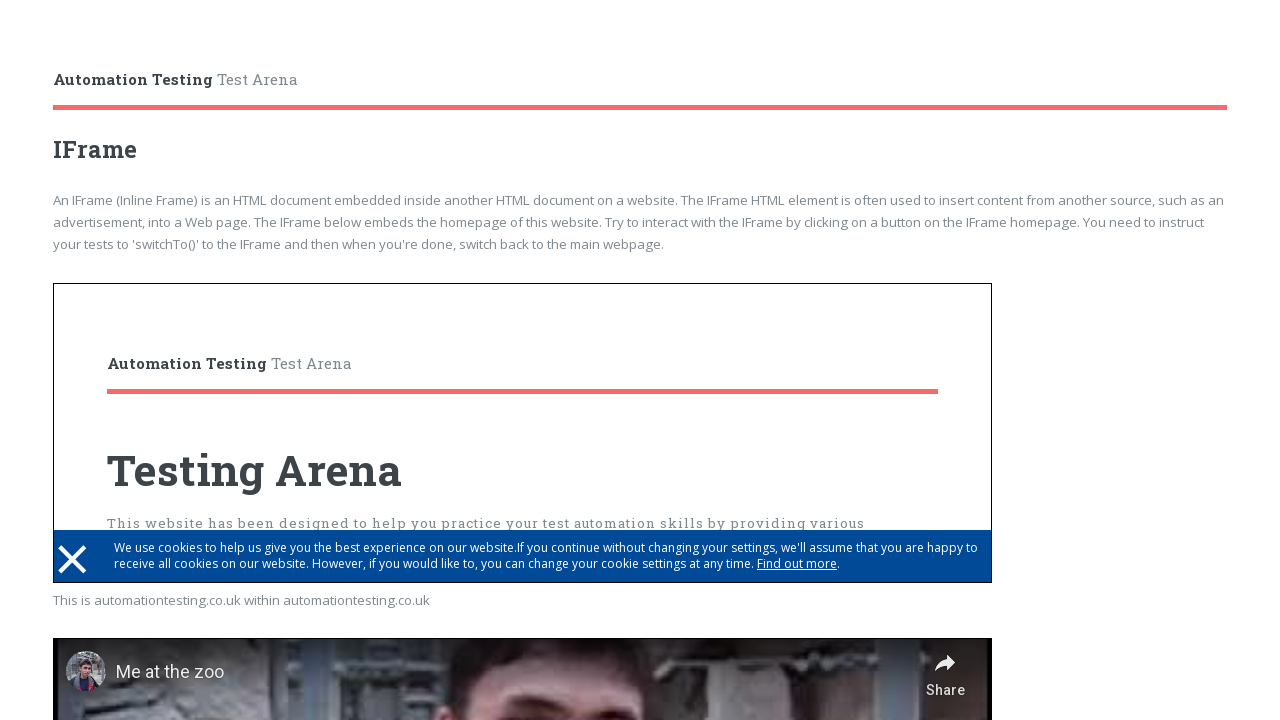

Located first iframe
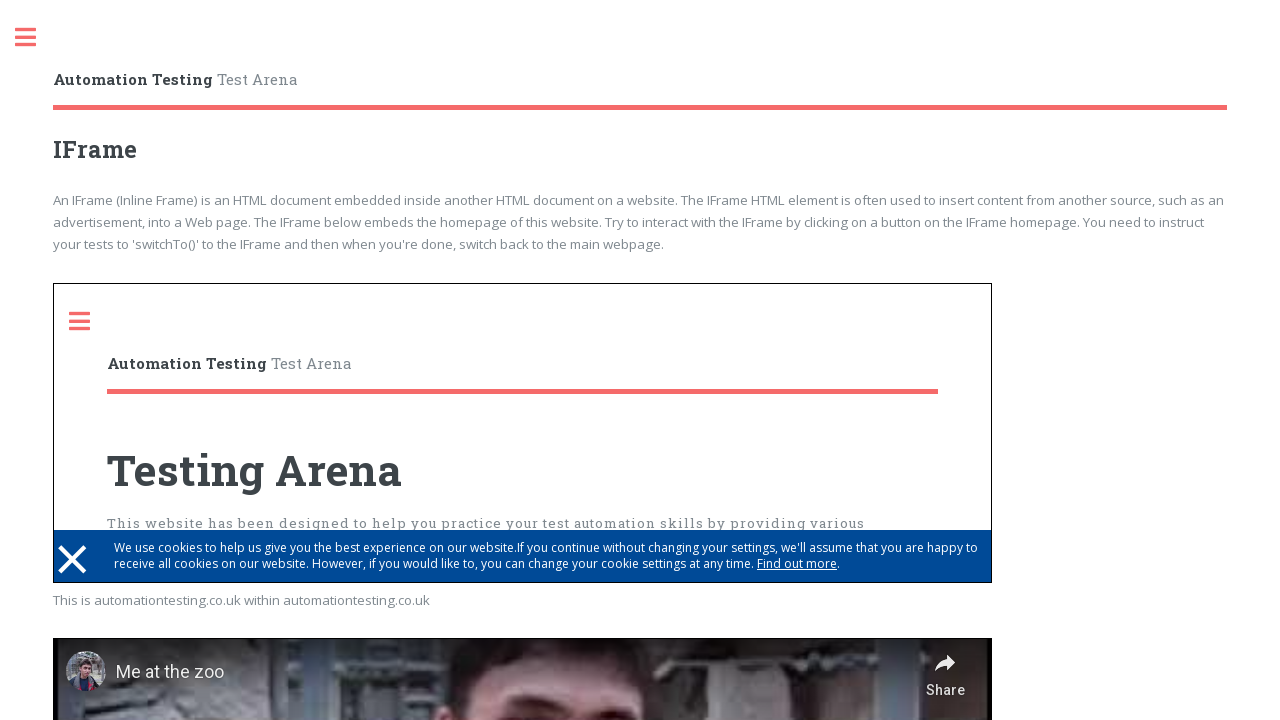

Clicked toggle button in first iframe at (90, 321) on iframe >> nth=0 >> internal:control=enter-frame >> .toggle
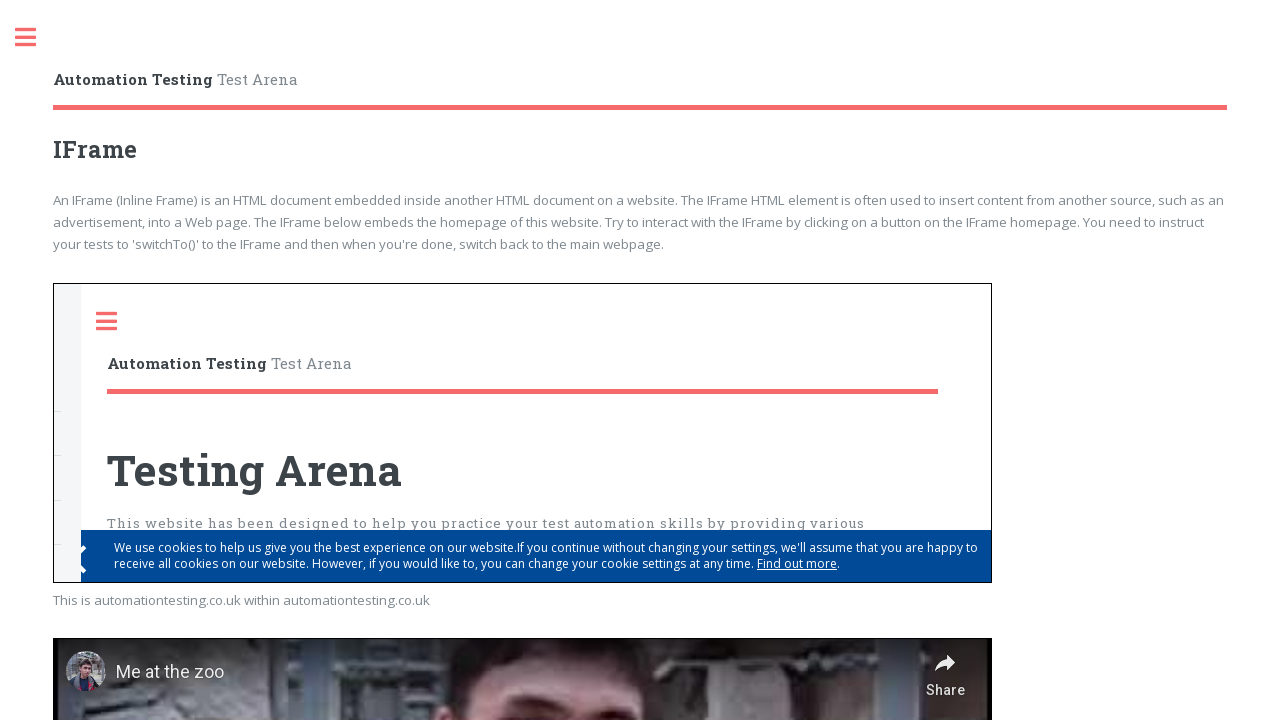

Clicked toggle button in parent frame at (36, 38) on .toggle
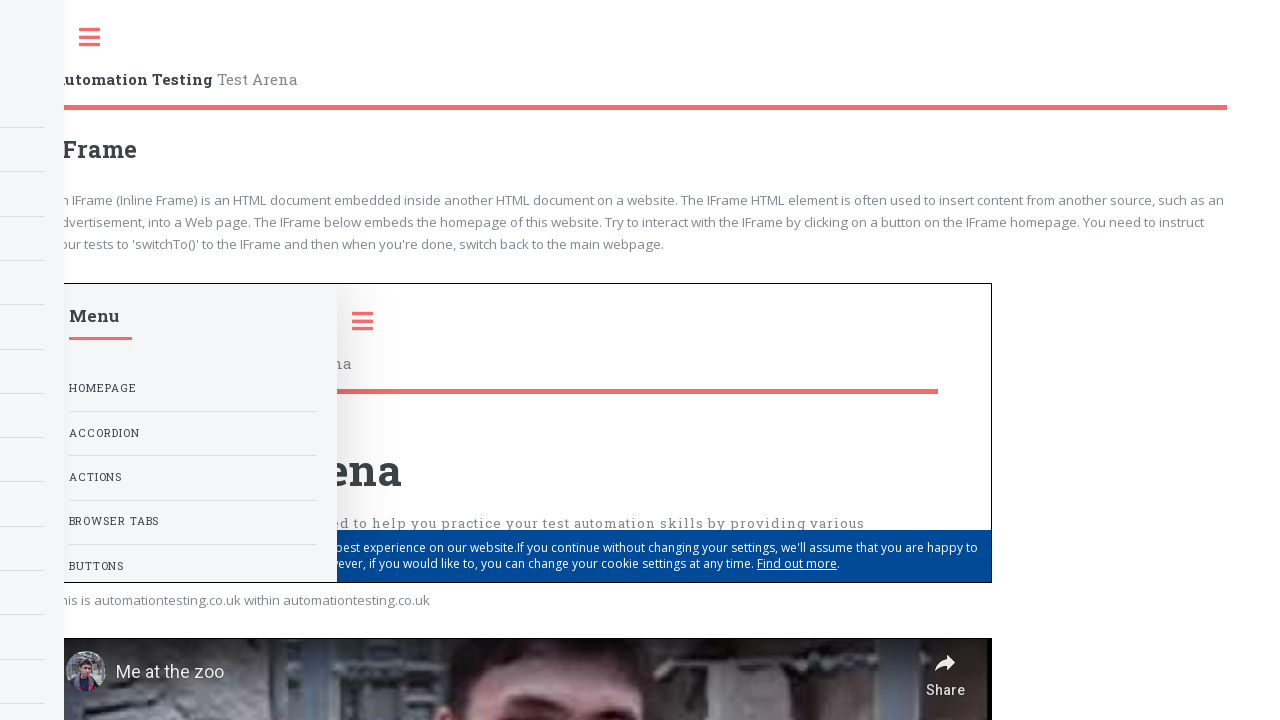

Located second iframe
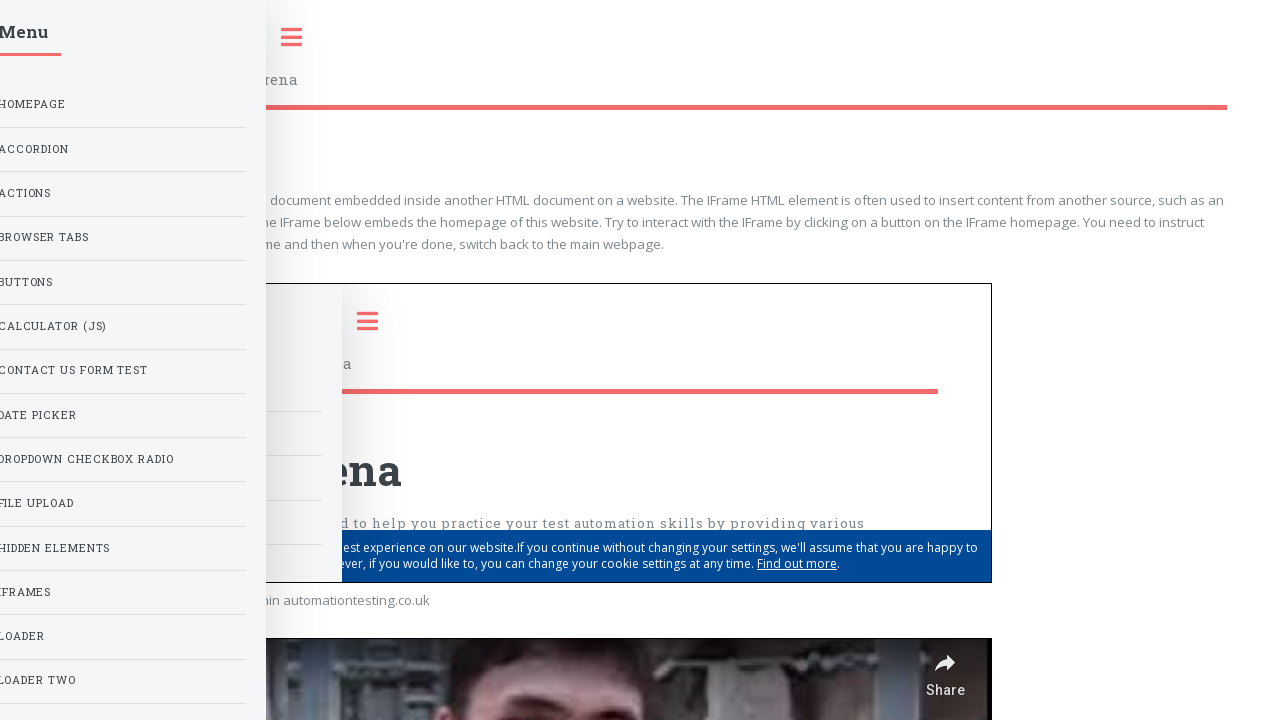

Clicked play button in second iframe at (523, 447) on iframe >> nth=1 >> internal:control=enter-frame >> [aria-label='Play']
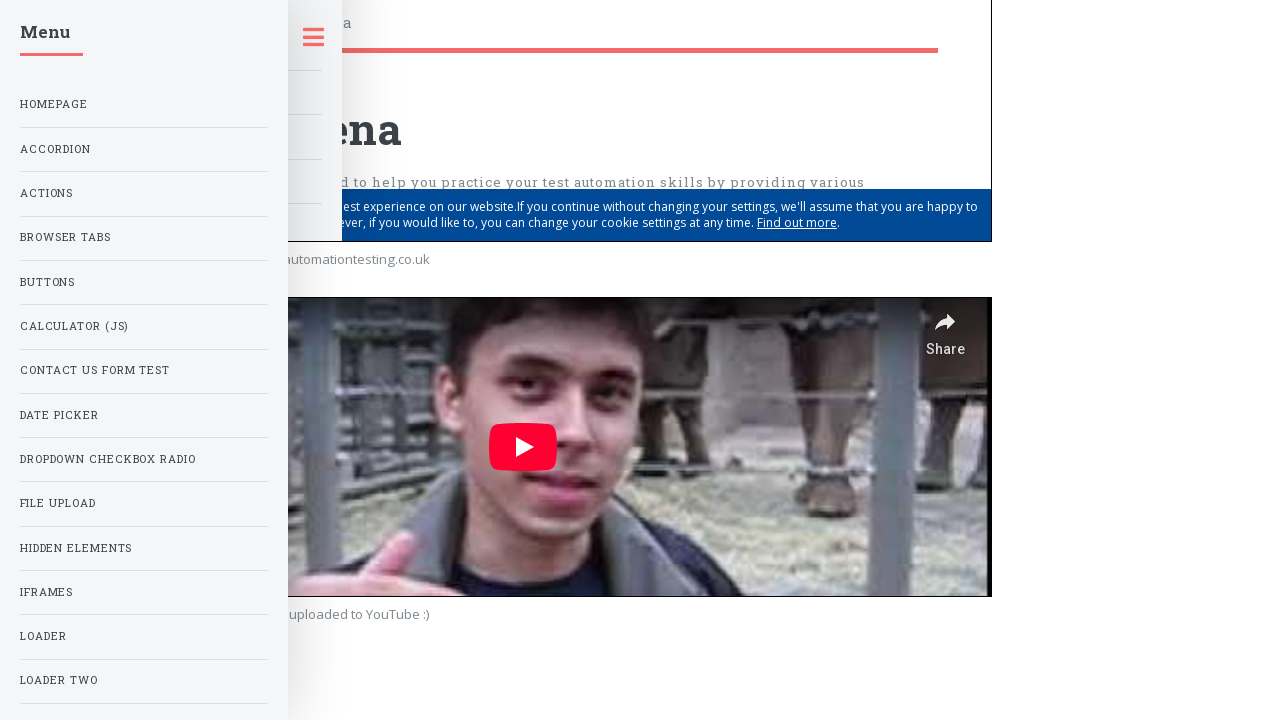

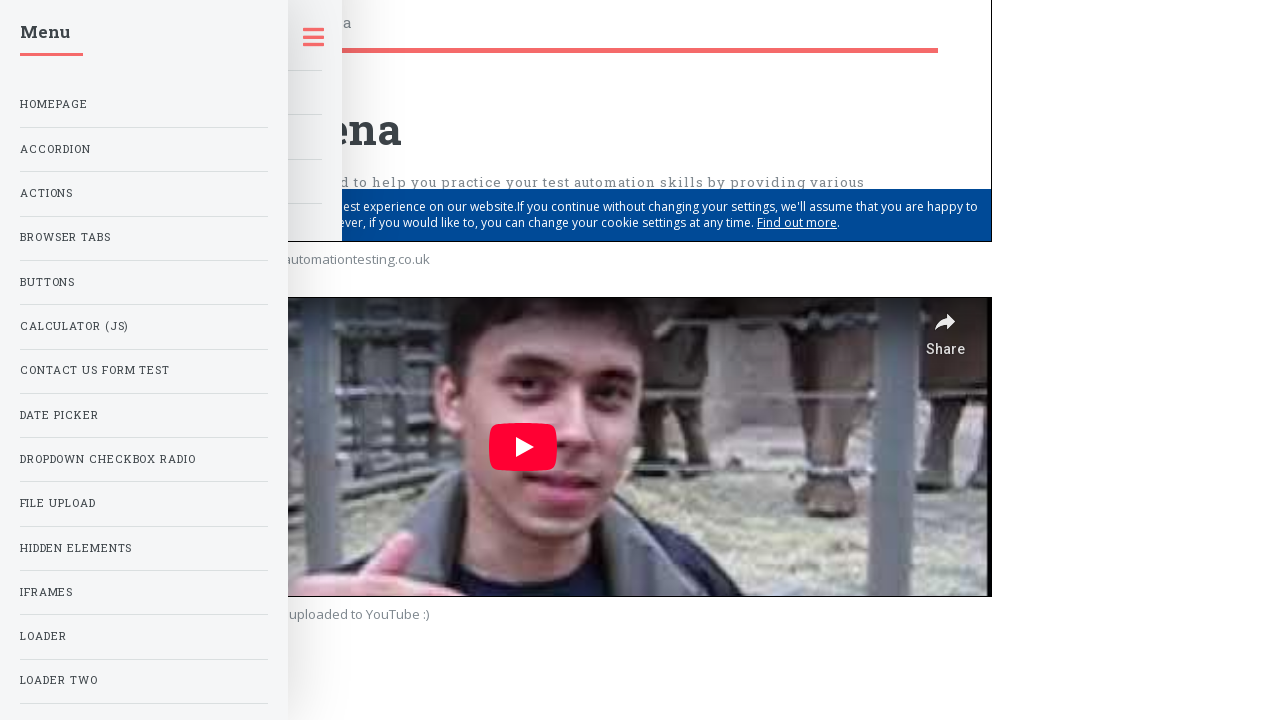